Tests navigation from the main page to the login form by clicking the "Login" link

Starting URL: http://intershop5.skillbox.ru/

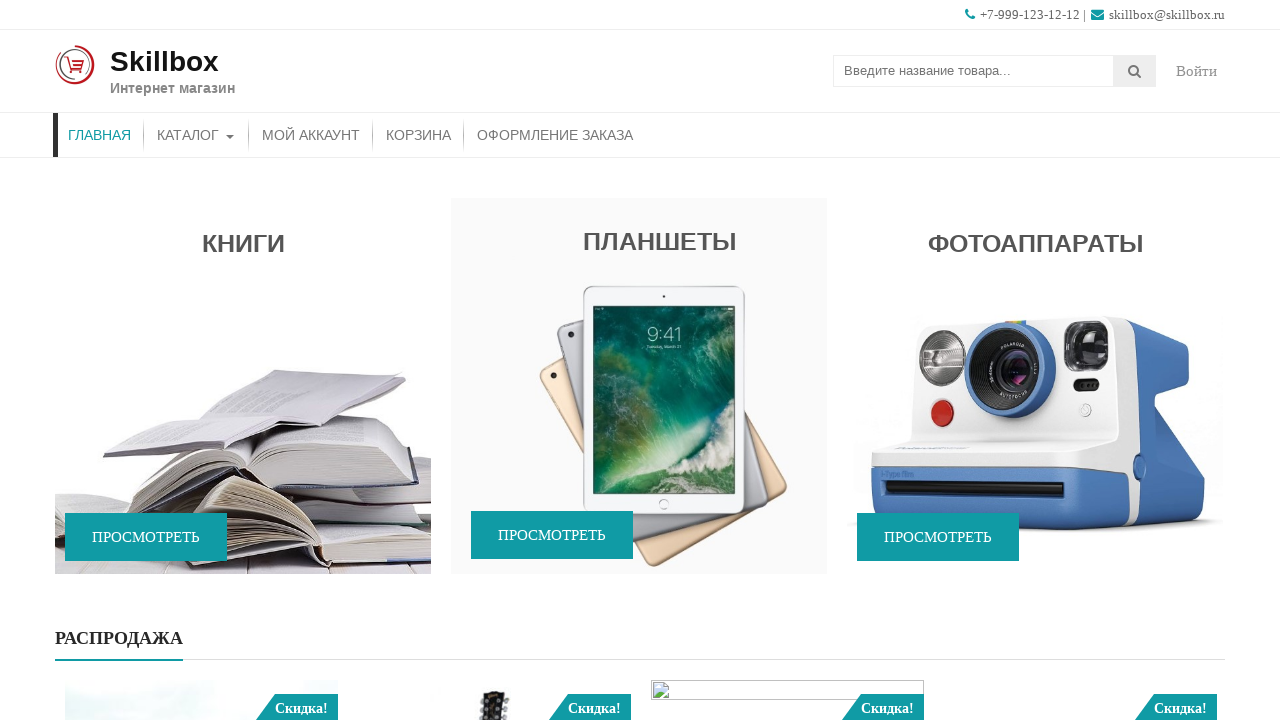

Clicked on the Login/Account link at (1197, 71) on .account
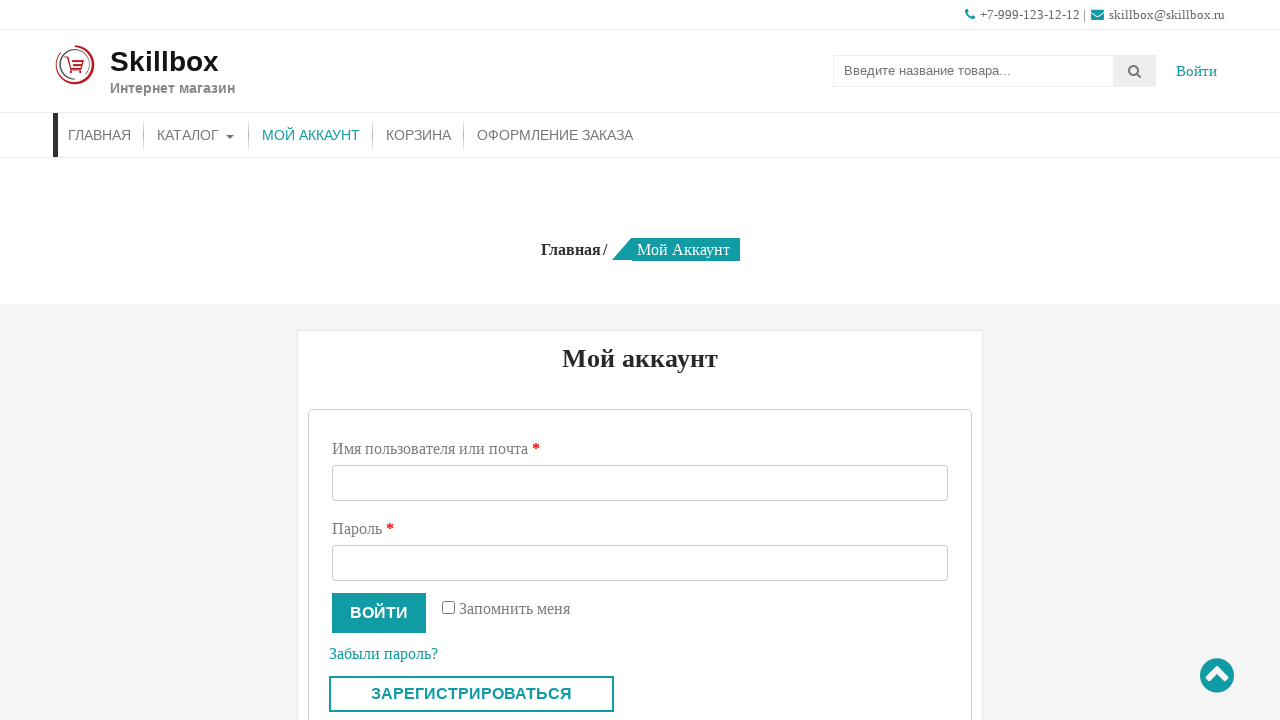

Verified navigation to login/account page - current selector loaded
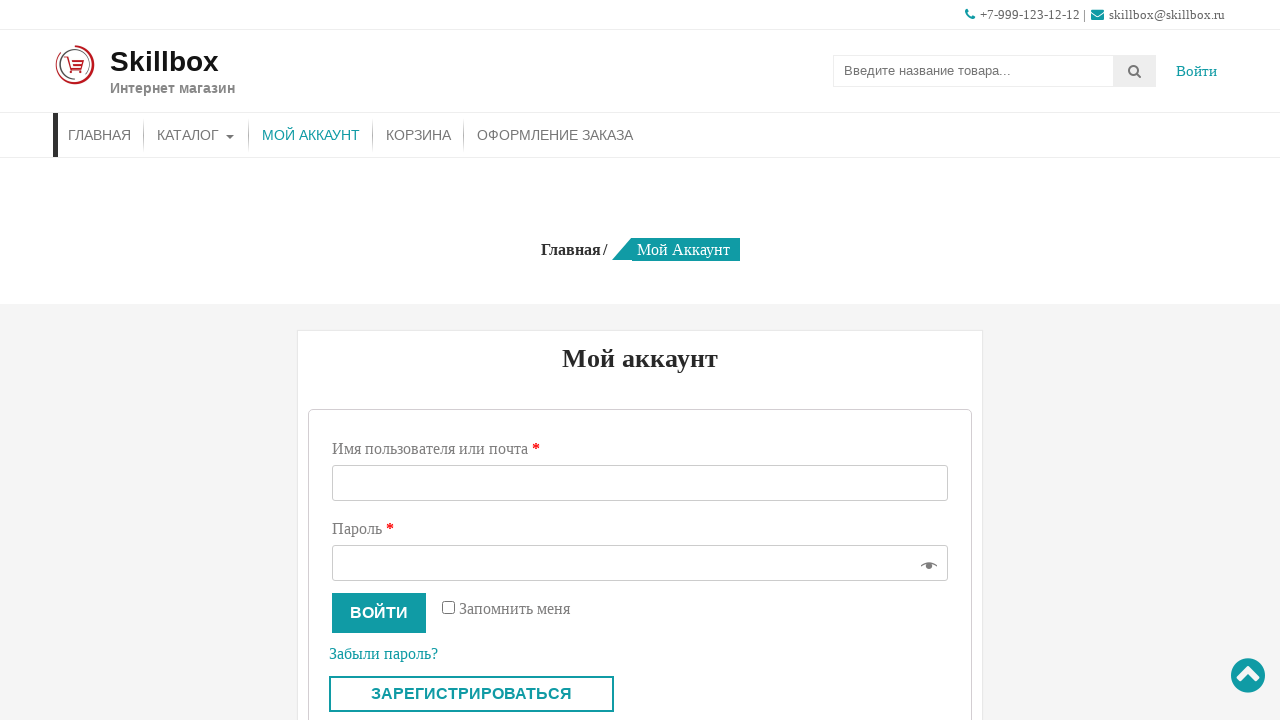

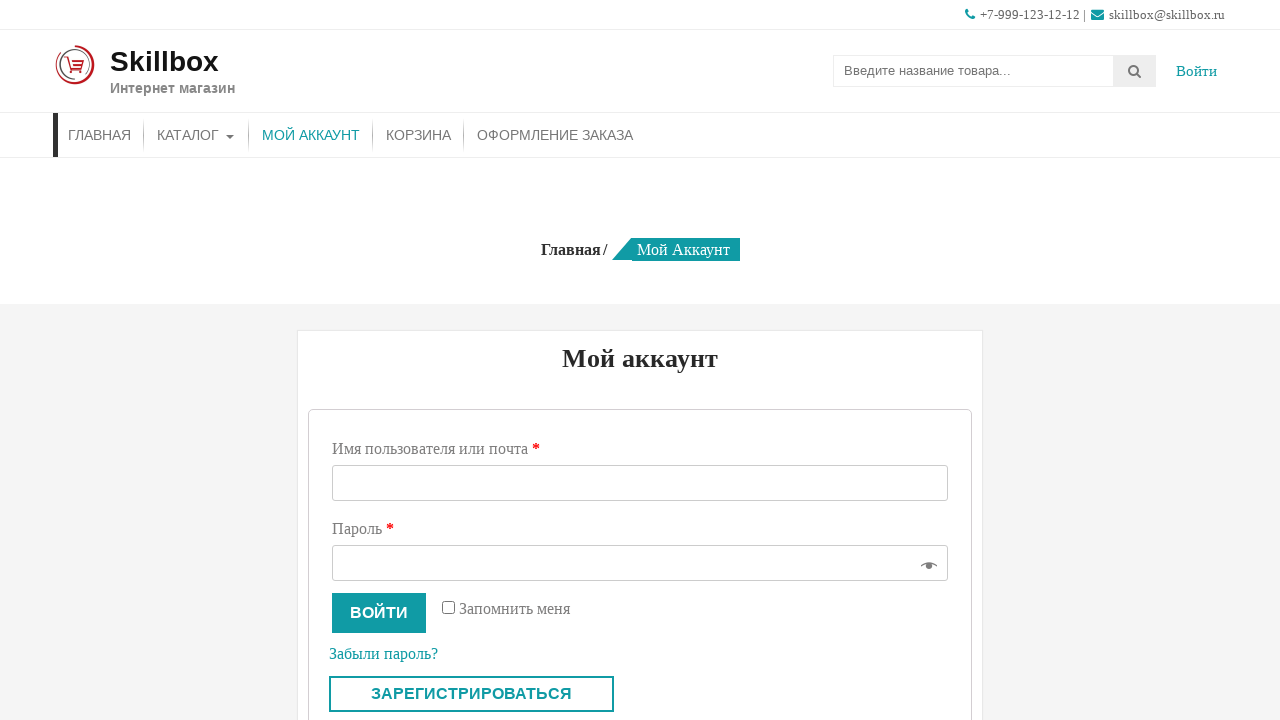